Navigates to a tutorial page, clicks a link identified by a calculated number (224592), then fills out a registration form with first name, last name, city, and country fields, and submits it.

Starting URL: http://suninjuly.github.io/find_link_text

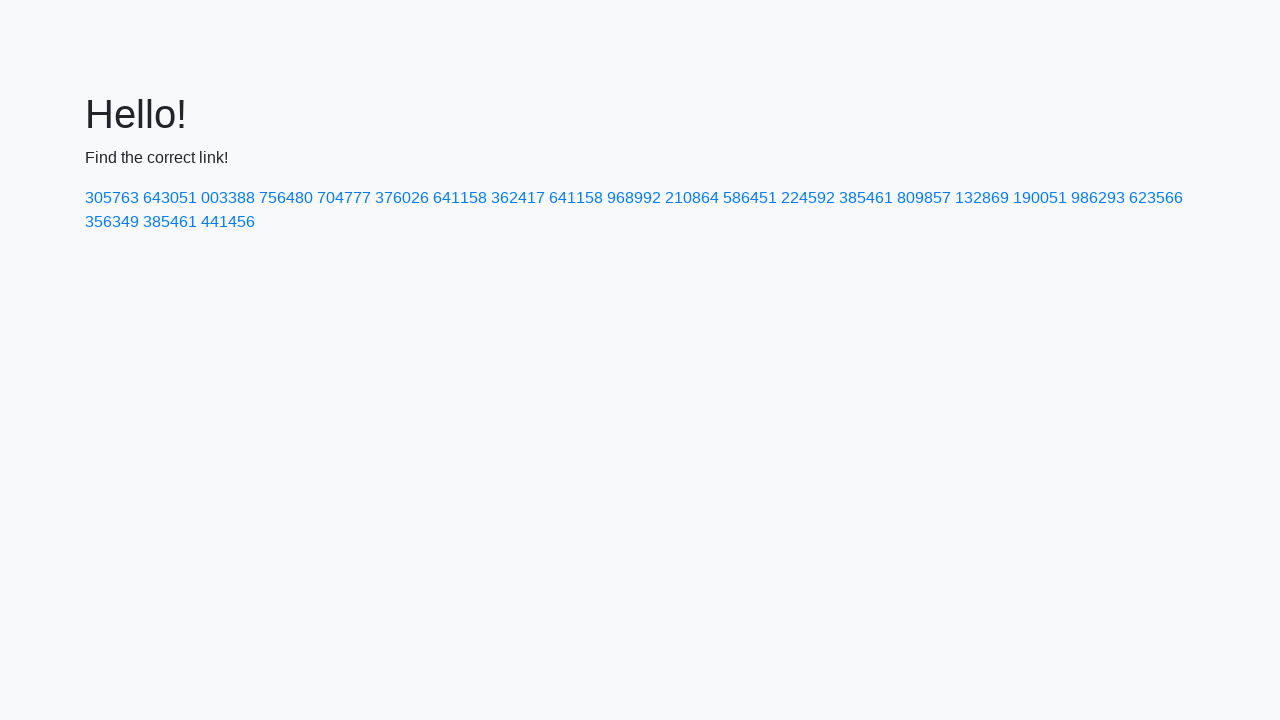

Clicked link with text '224592' at (808, 198) on a:text('224592')
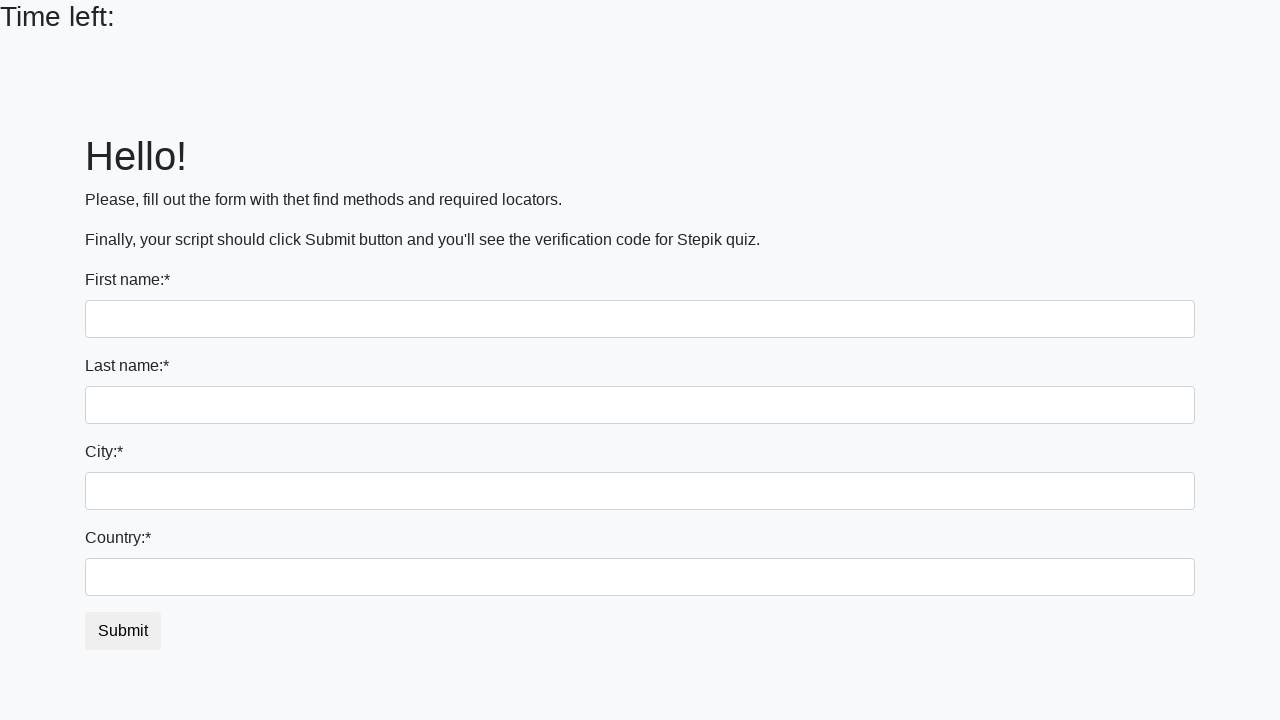

Filled first name field with 'Ivan' on input:first-of-type
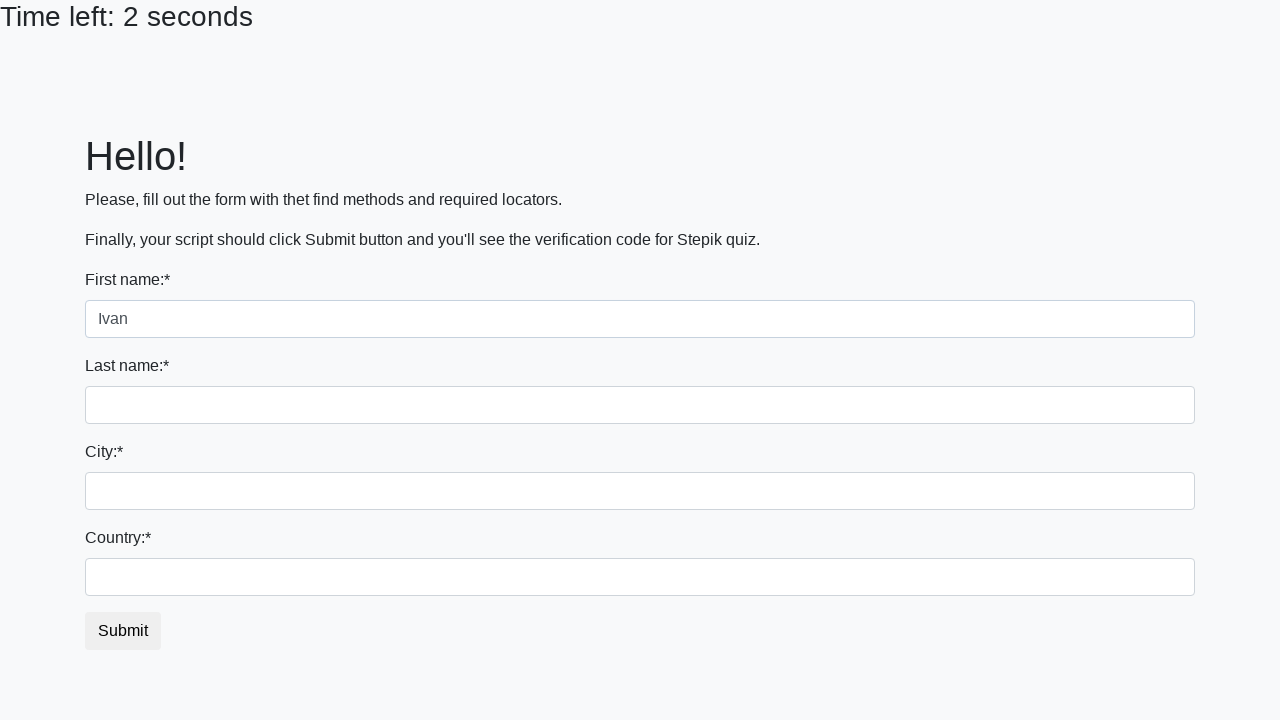

Filled last name field with 'Petrov' on input[name='last_name']
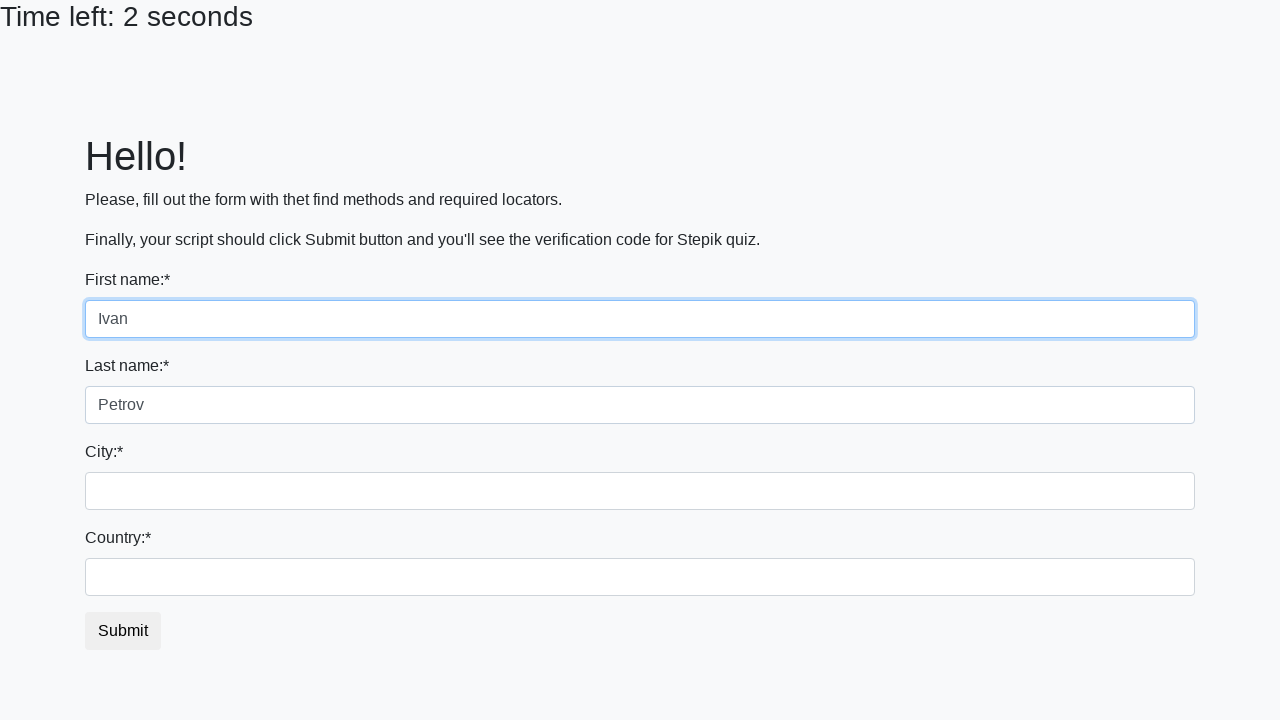

Filled city field with 'Smolensk' on input.city
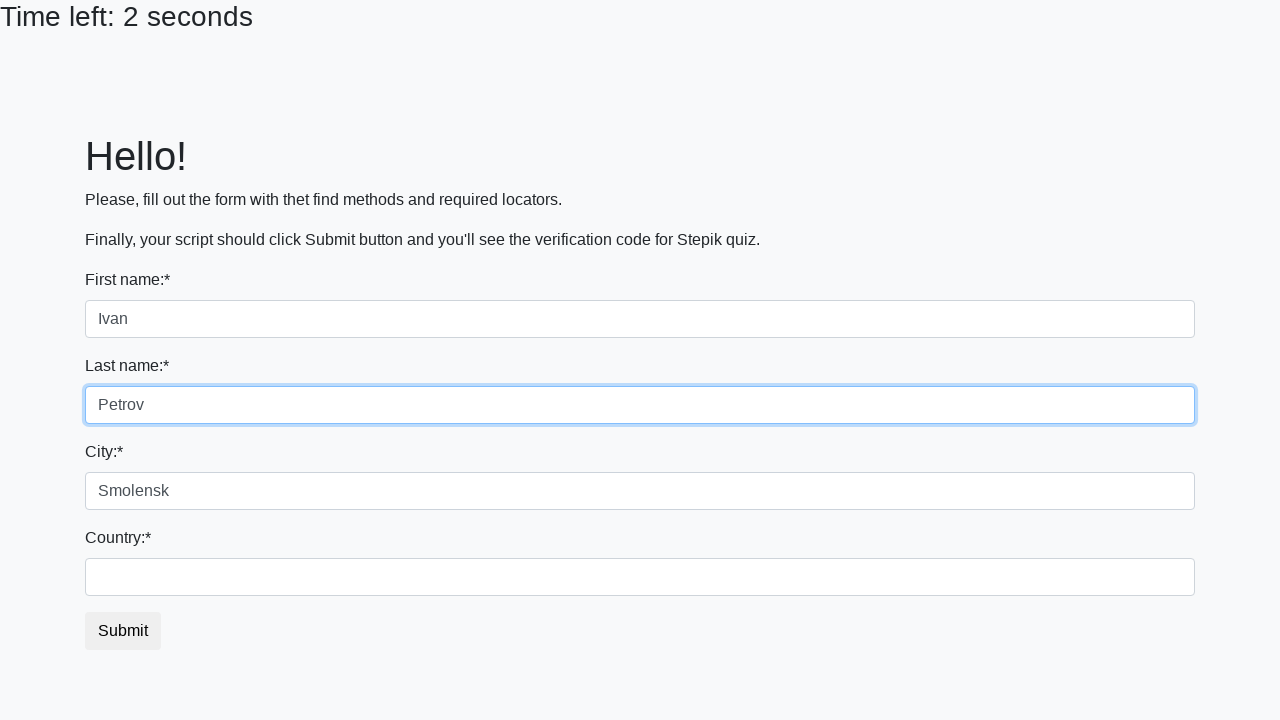

Filled country field with 'Russia' on #country
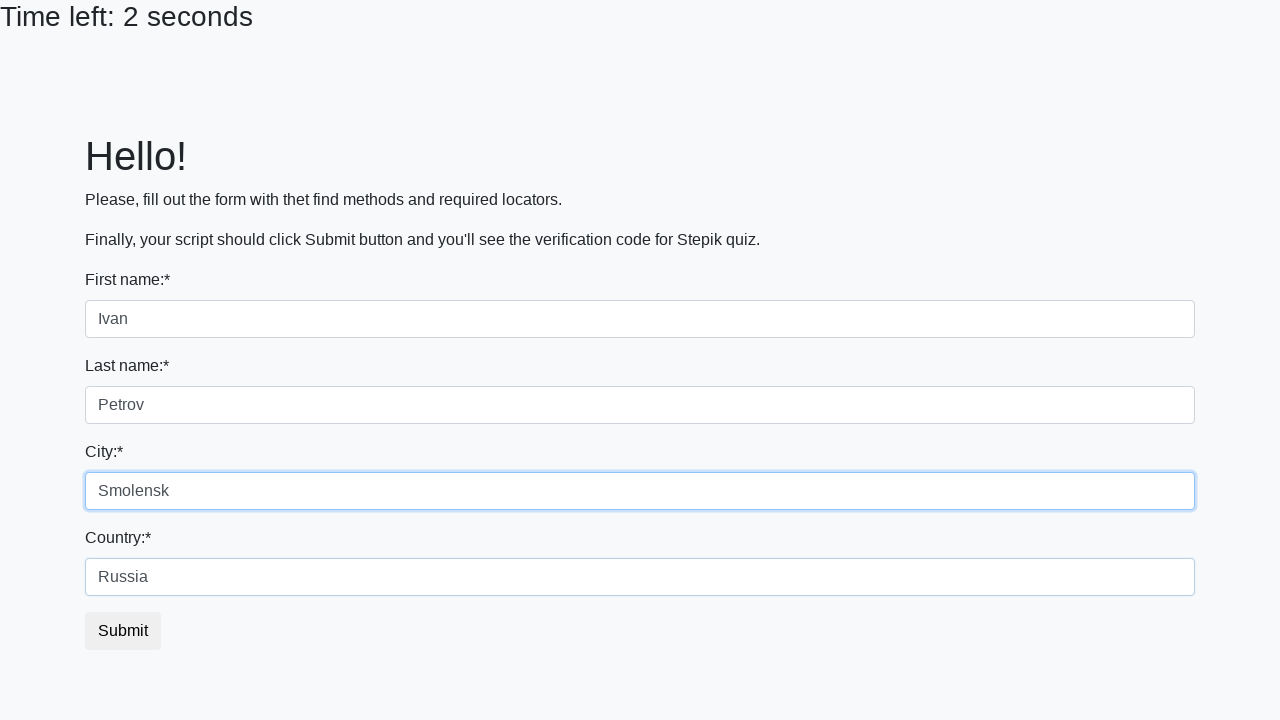

Clicked submit button to register at (123, 631) on button.btn
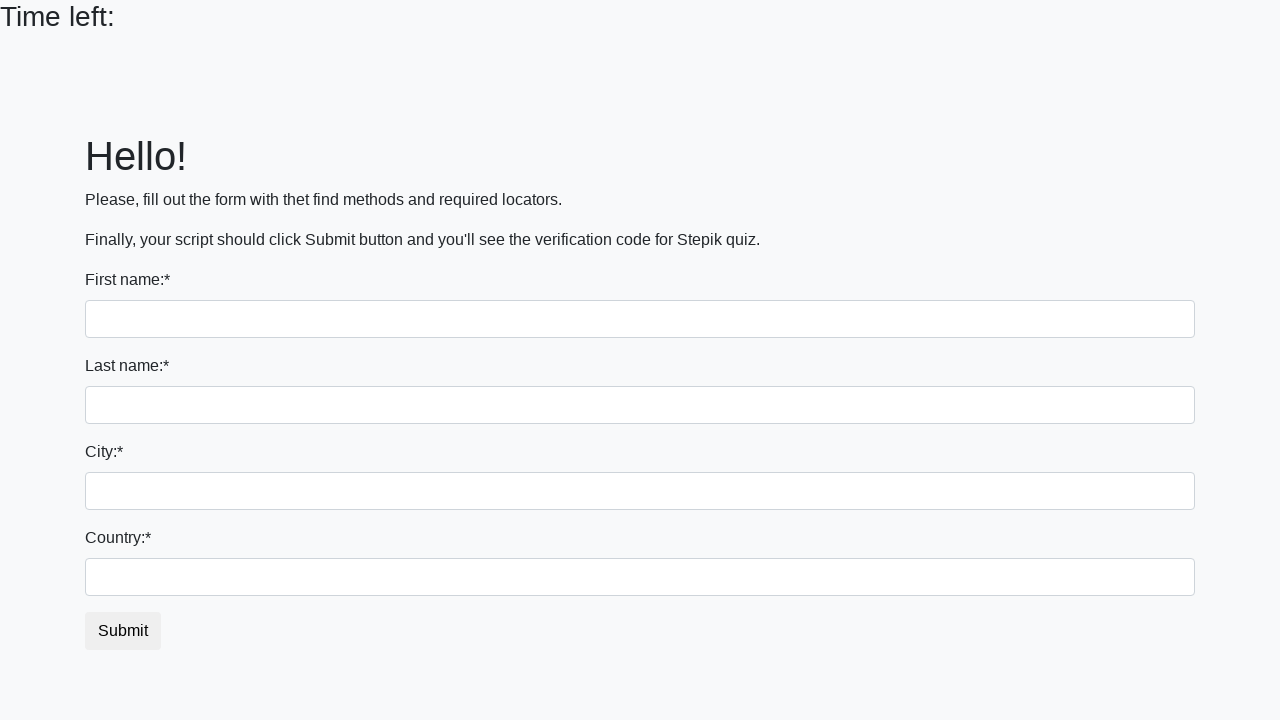

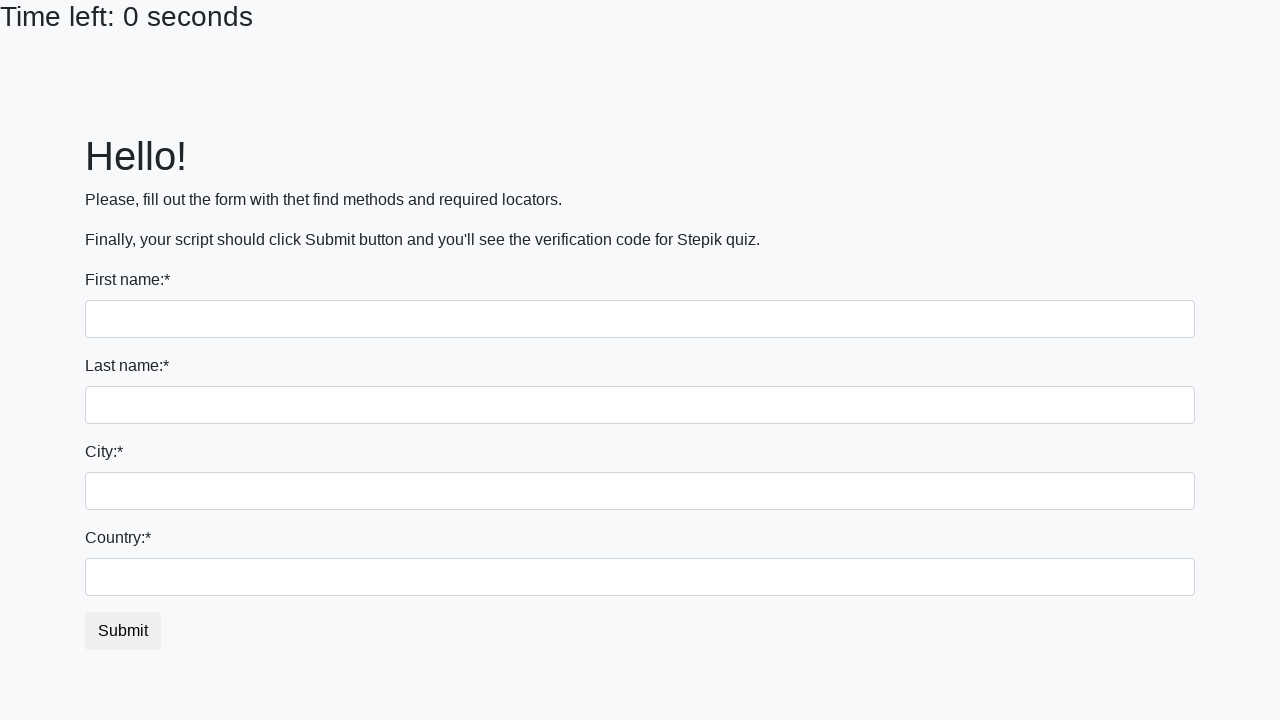